Tests window/tab switching functionality by clicking a link that opens a new window, verifying content in both windows, and switching between them

Starting URL: http://the-internet.herokuapp.com/windows

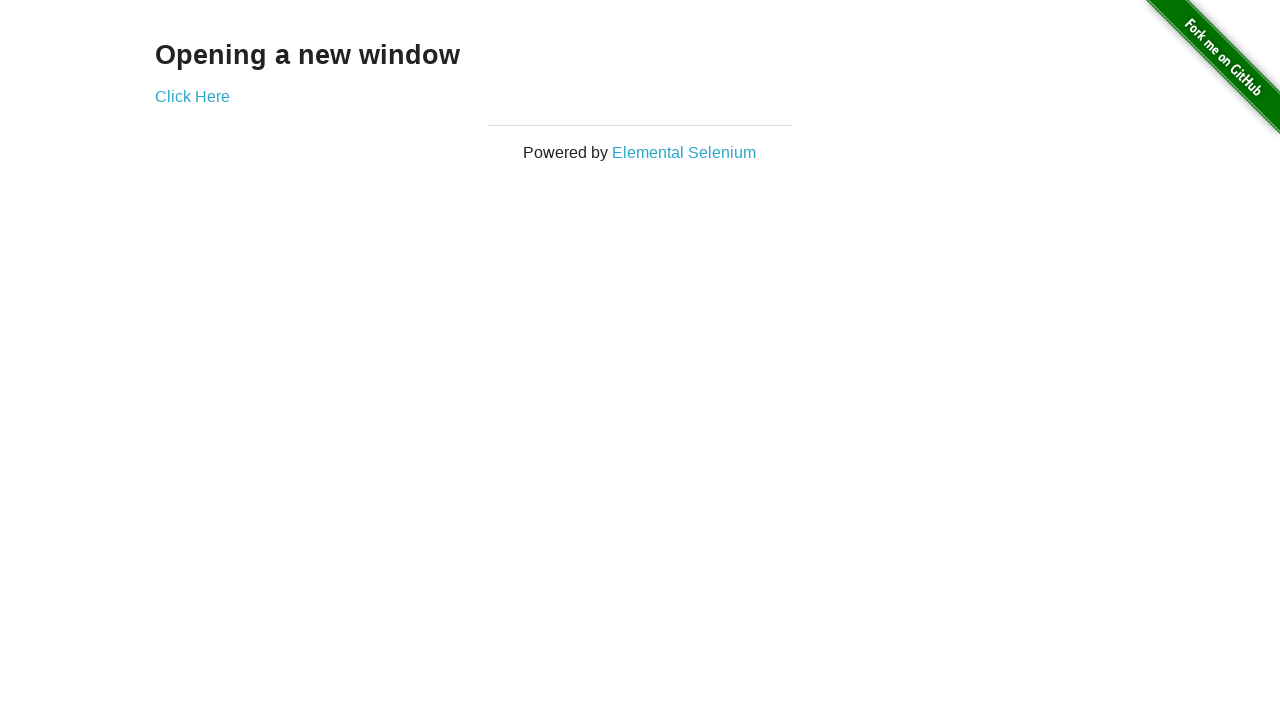

Verified main window heading text is 'Opening a new window'
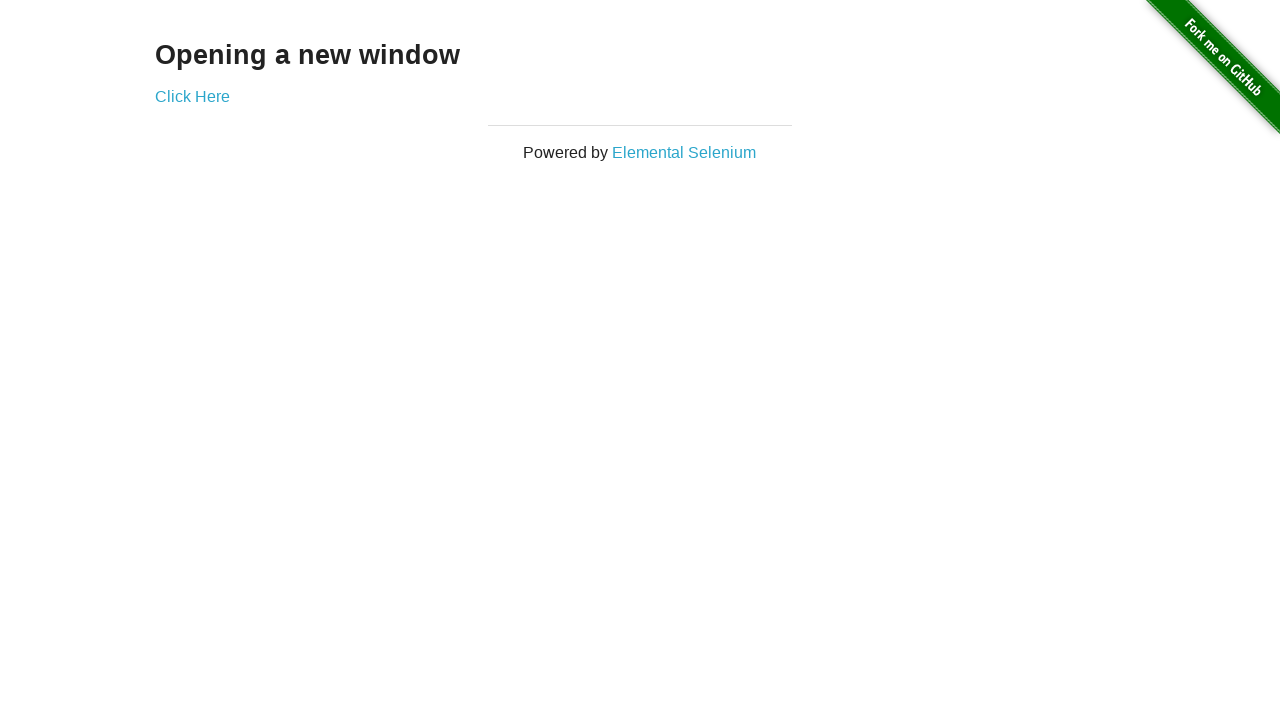

Verified main page title is 'The Internet'
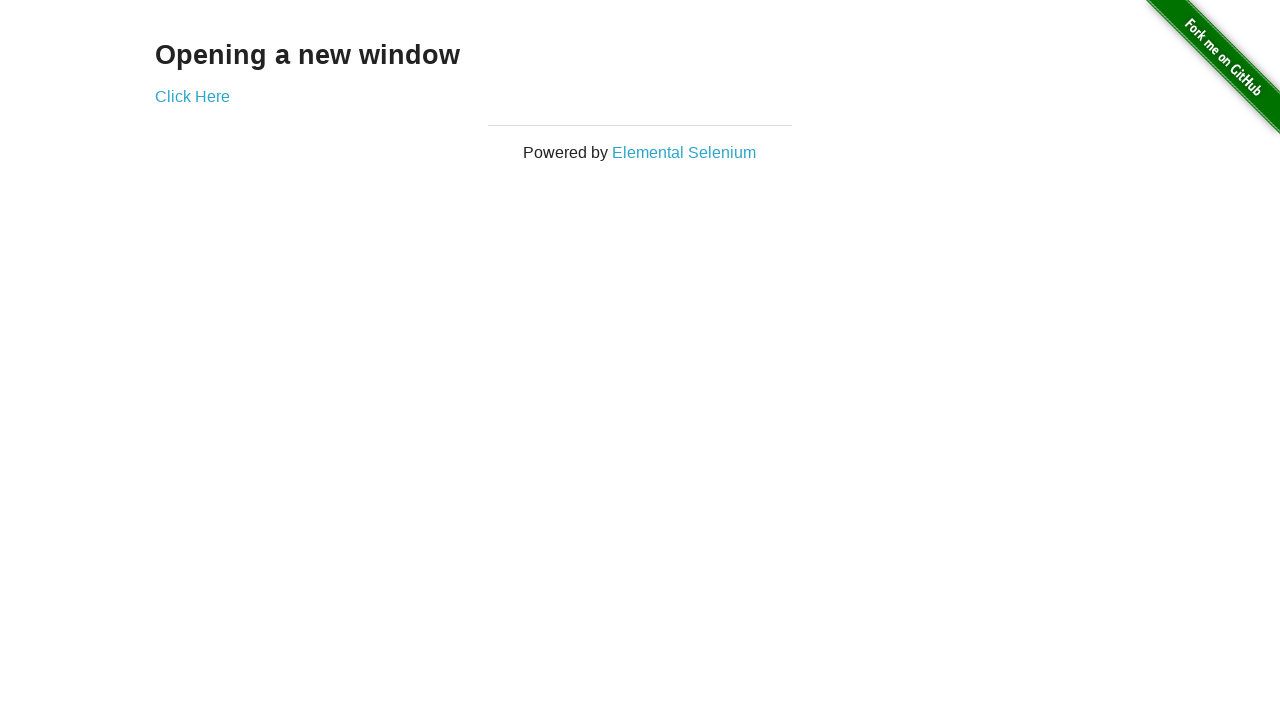

Clicked 'Click Here' link to open new window/tab at (192, 96) on text='Click Here'
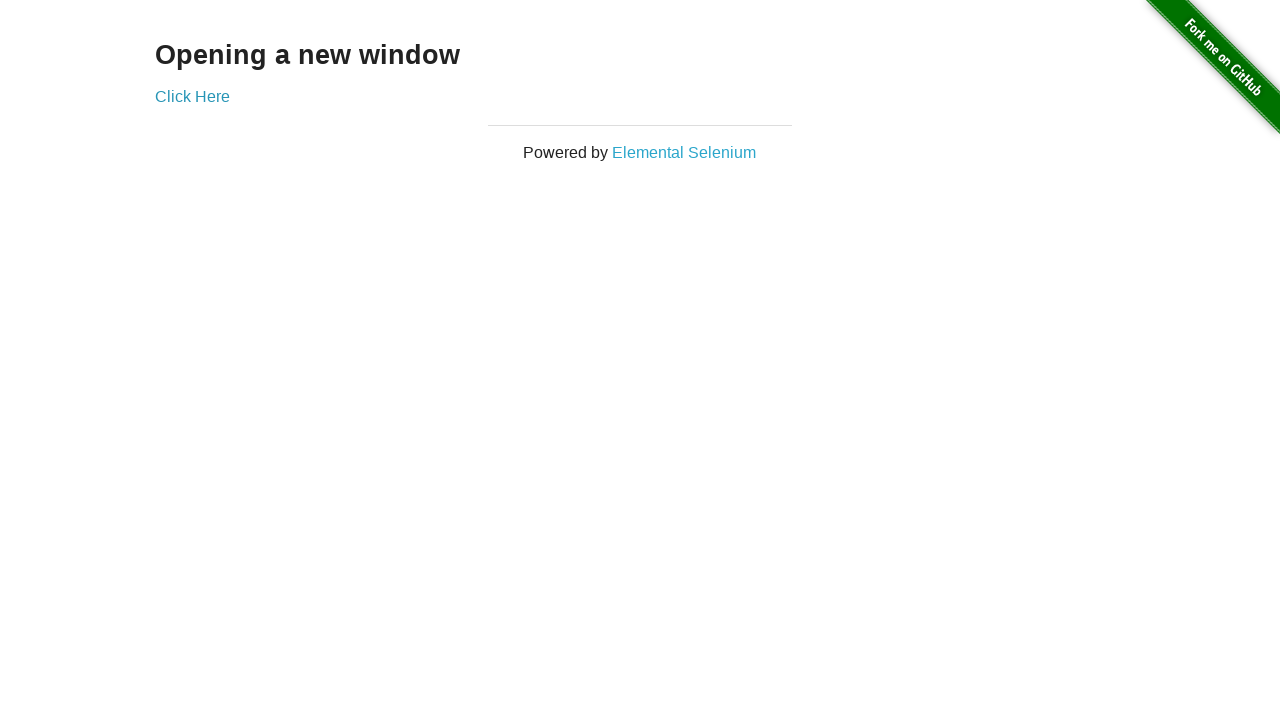

Waited for new page to fully load
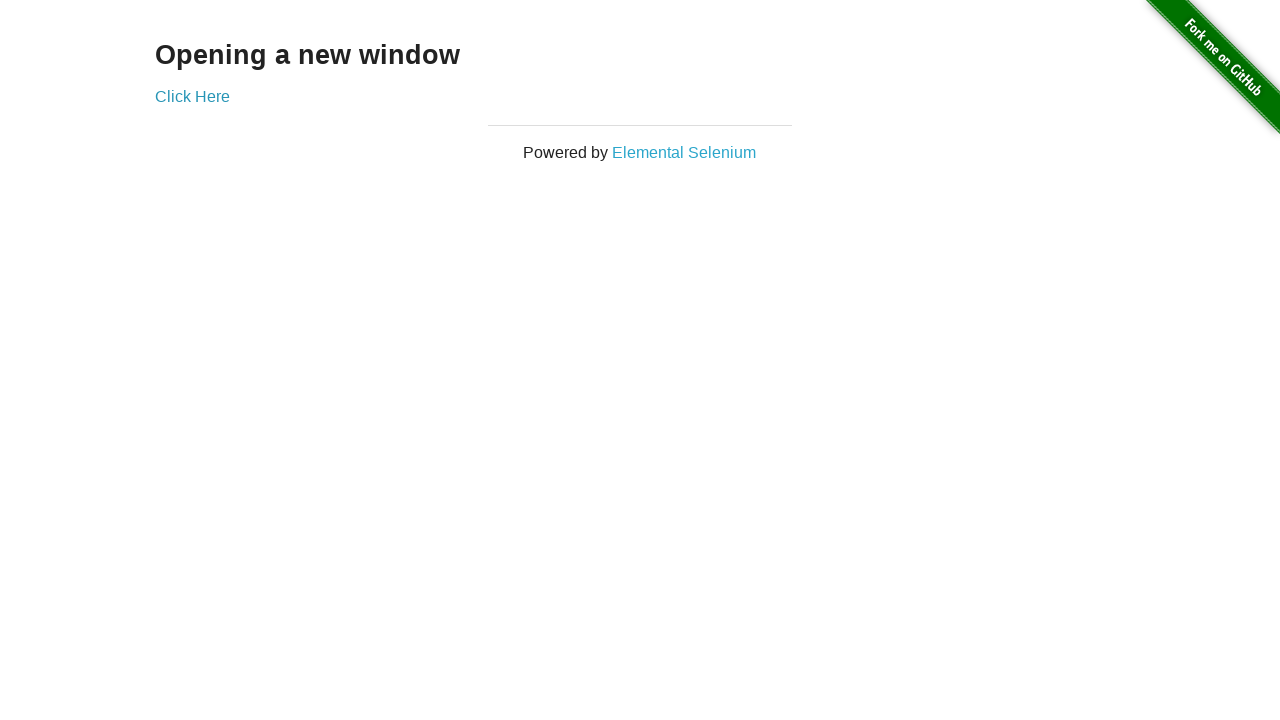

Verified new window title is 'New Window'
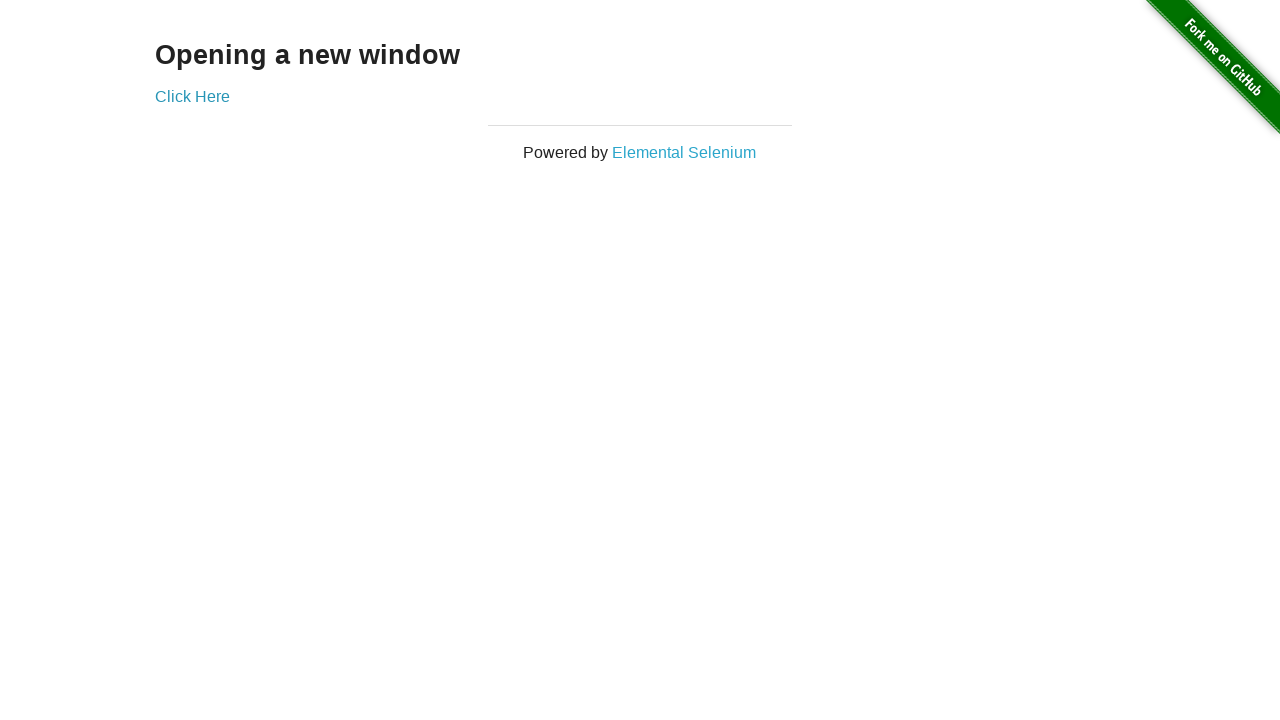

Verified new window heading text is 'New Window'
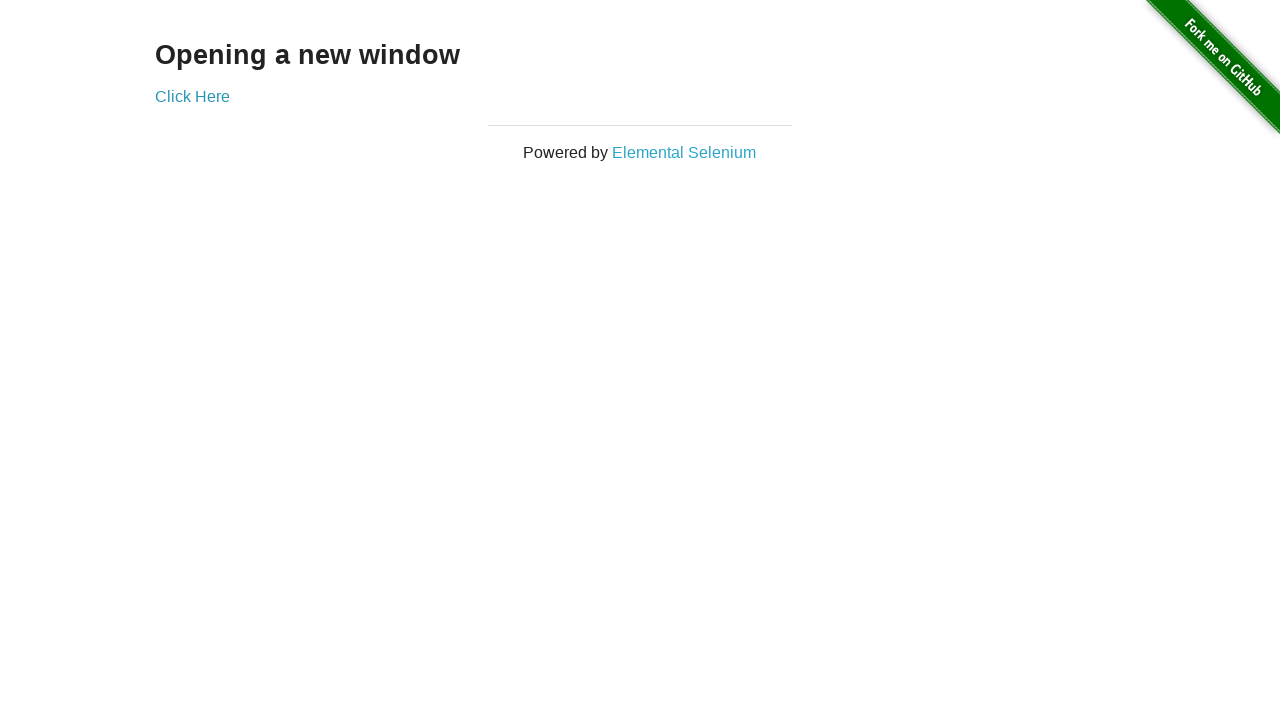

Brought original window to front
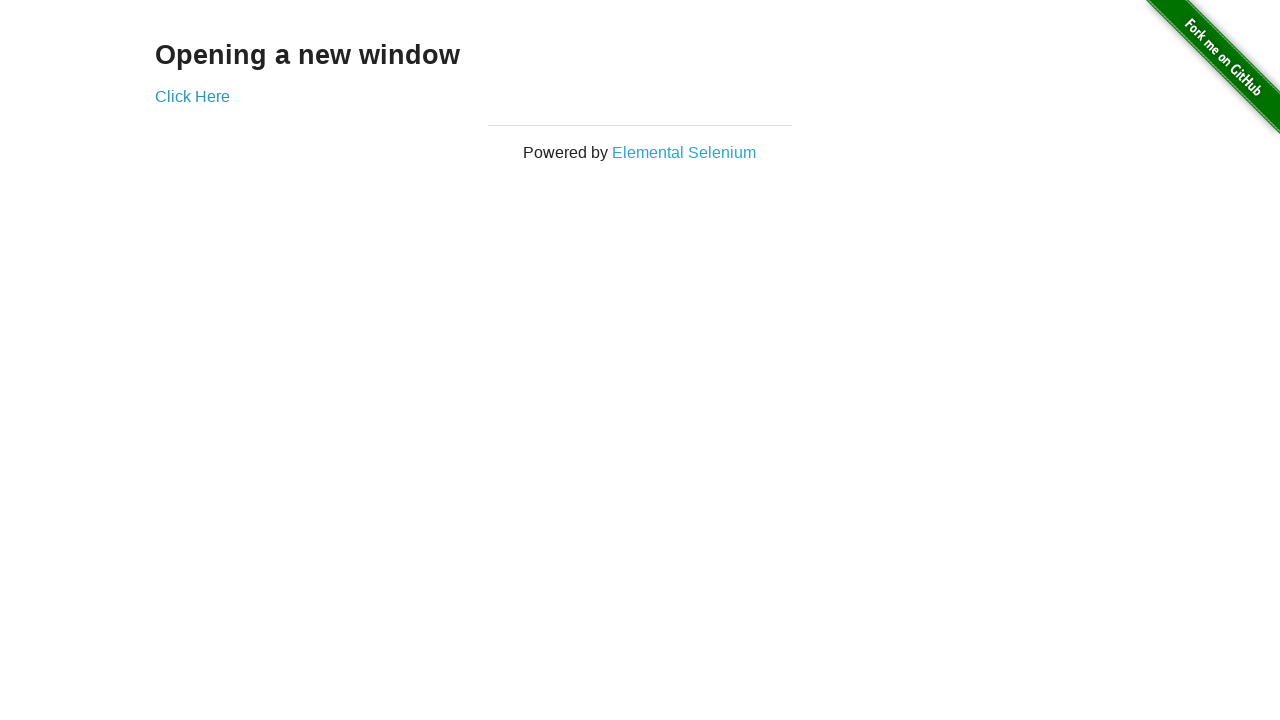

Verified original window title contains 'The Internet'
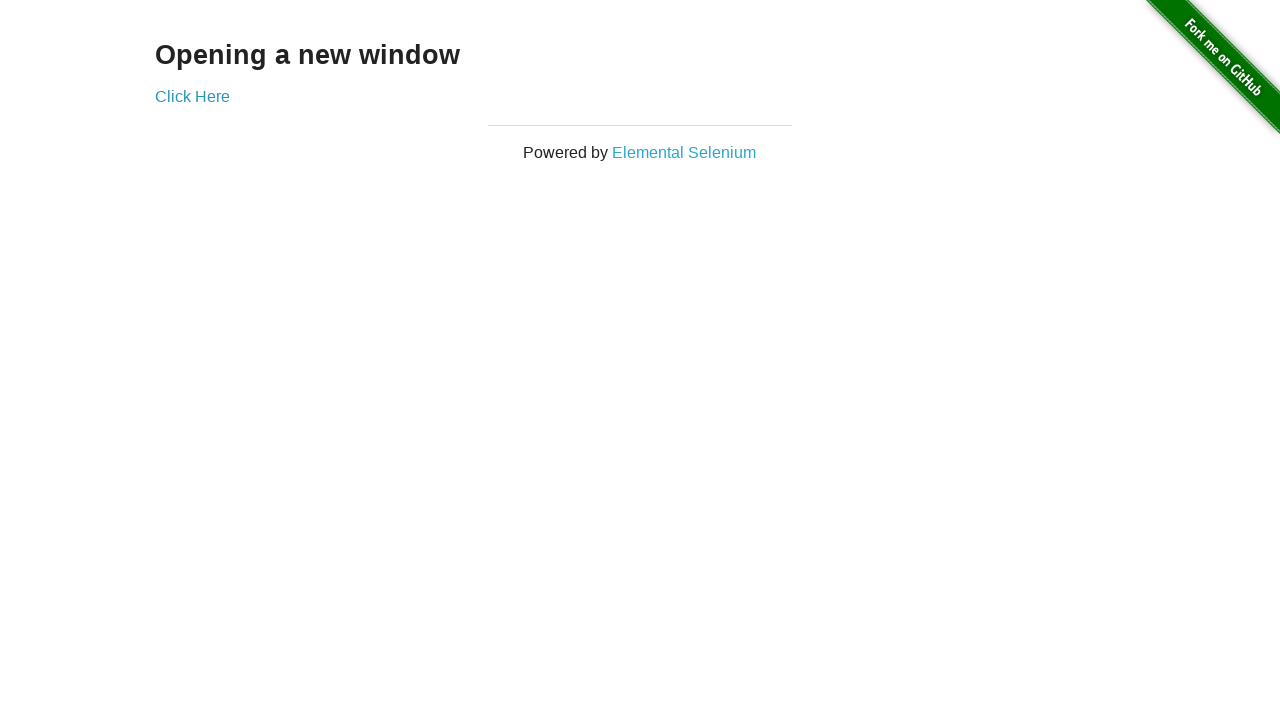

Brought new window to front
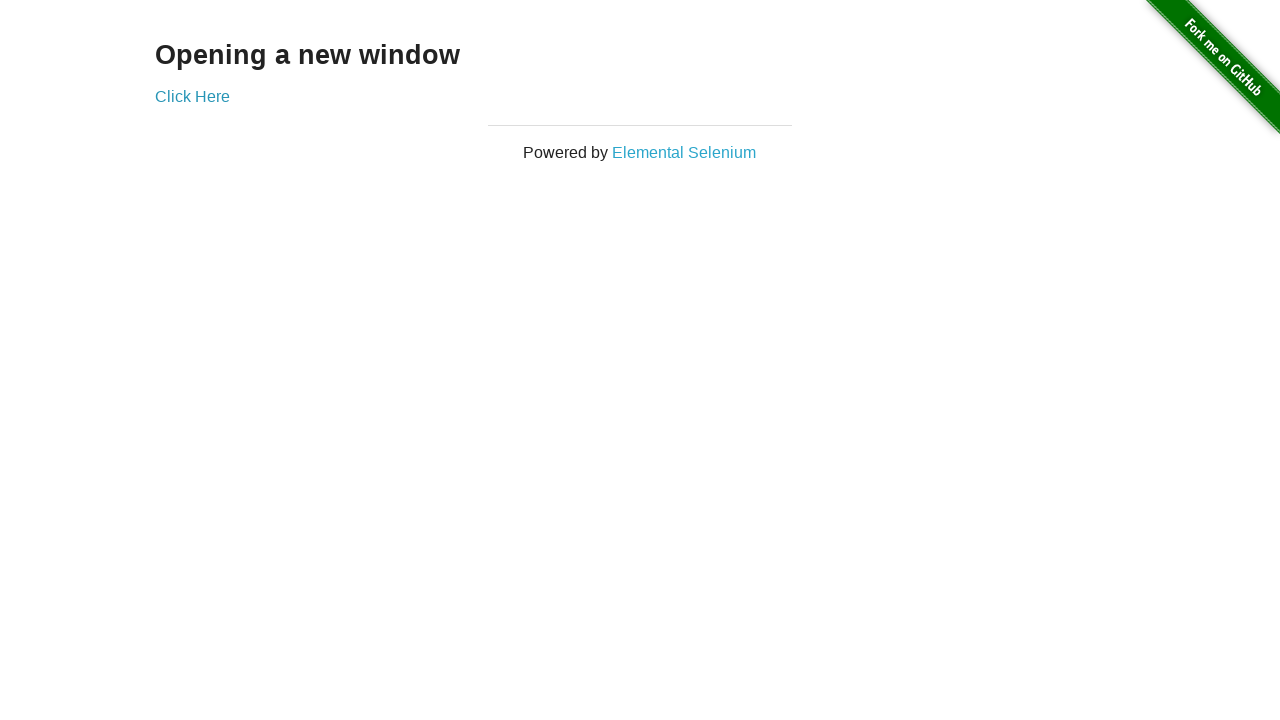

Brought original window to front again
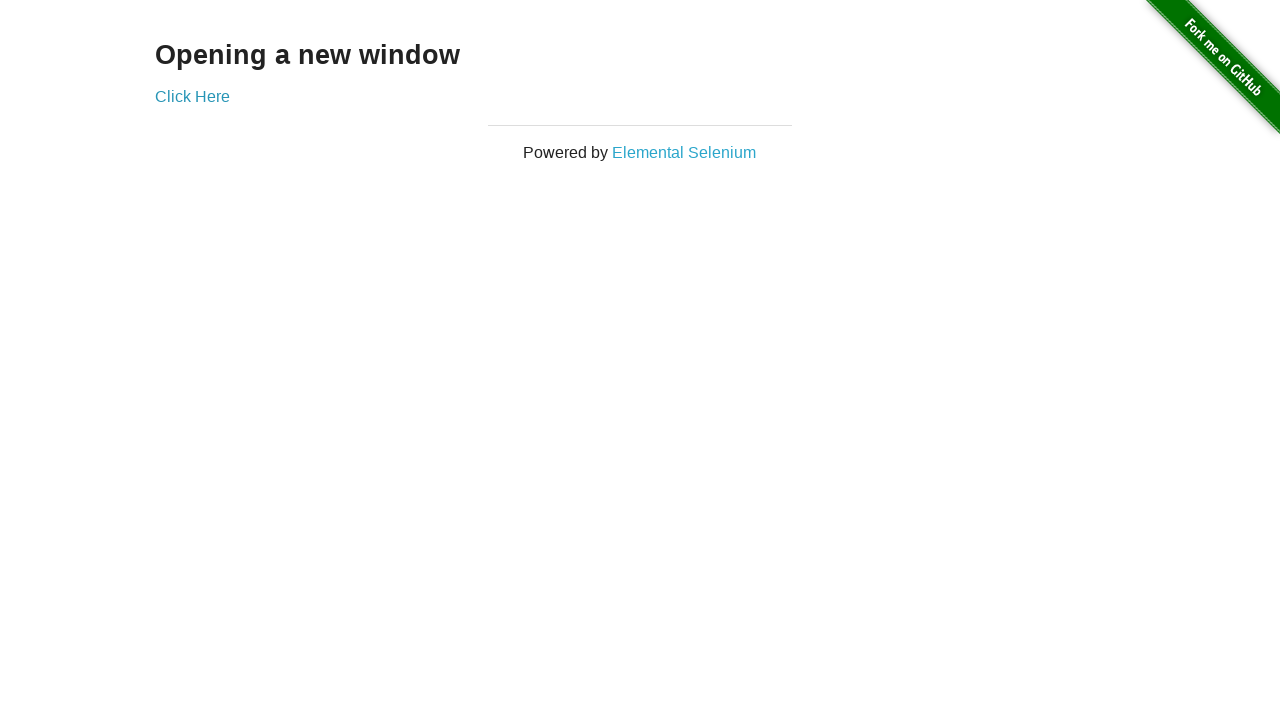

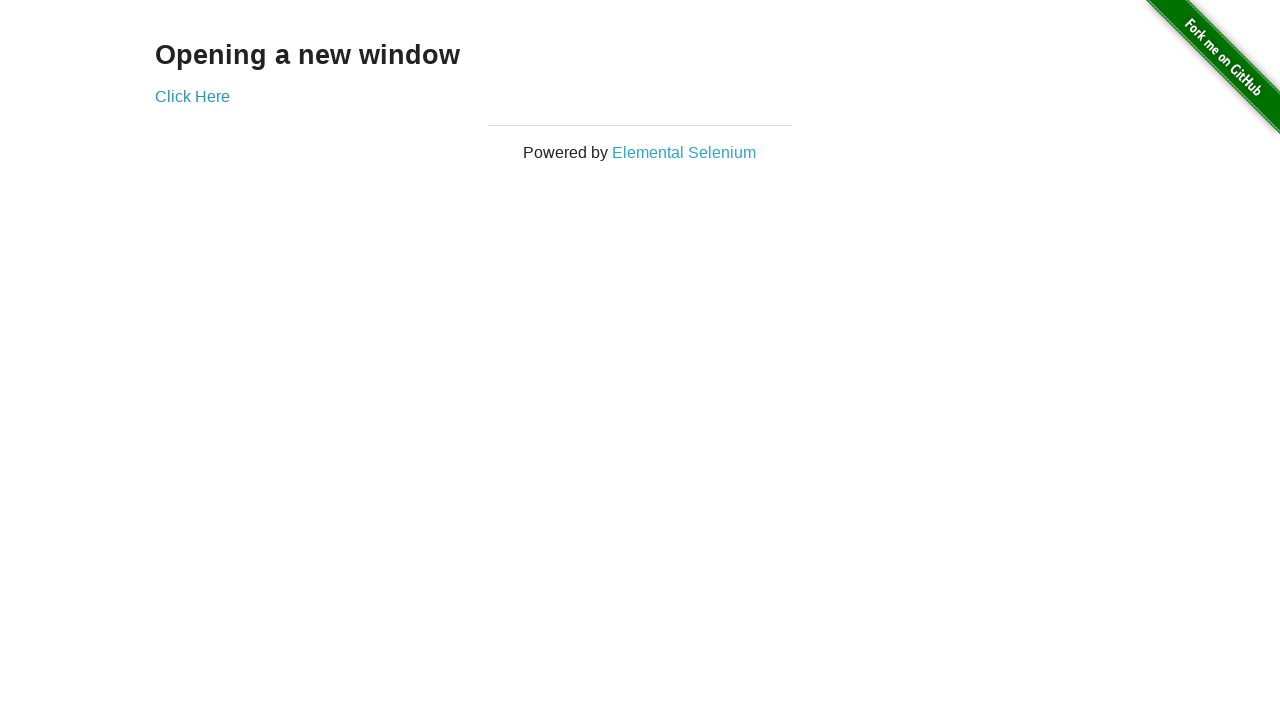